Solves a mathematical challenge by reading a value, calculating a formula, scrolling the page, filling the answer, selecting checkboxes and radio buttons, then submitting the form

Starting URL: https://SunInJuly.github.io/execute_script.html

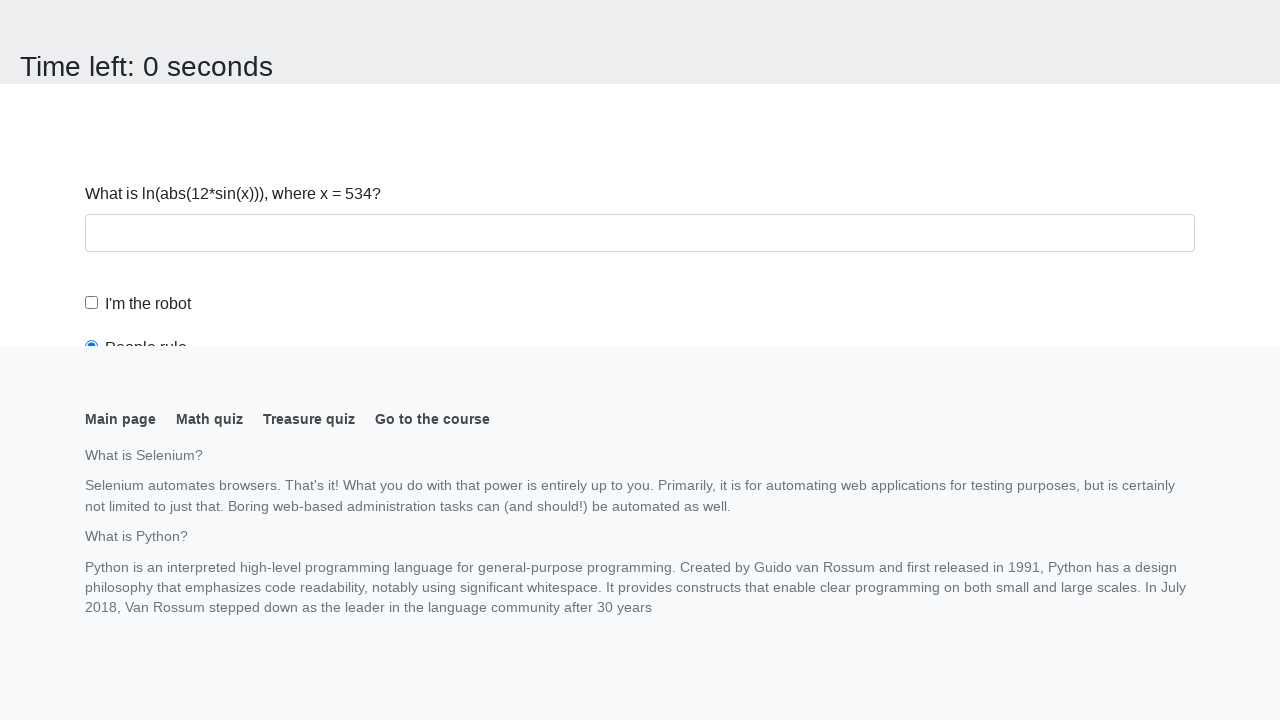

Navigated to the mathematical challenge page
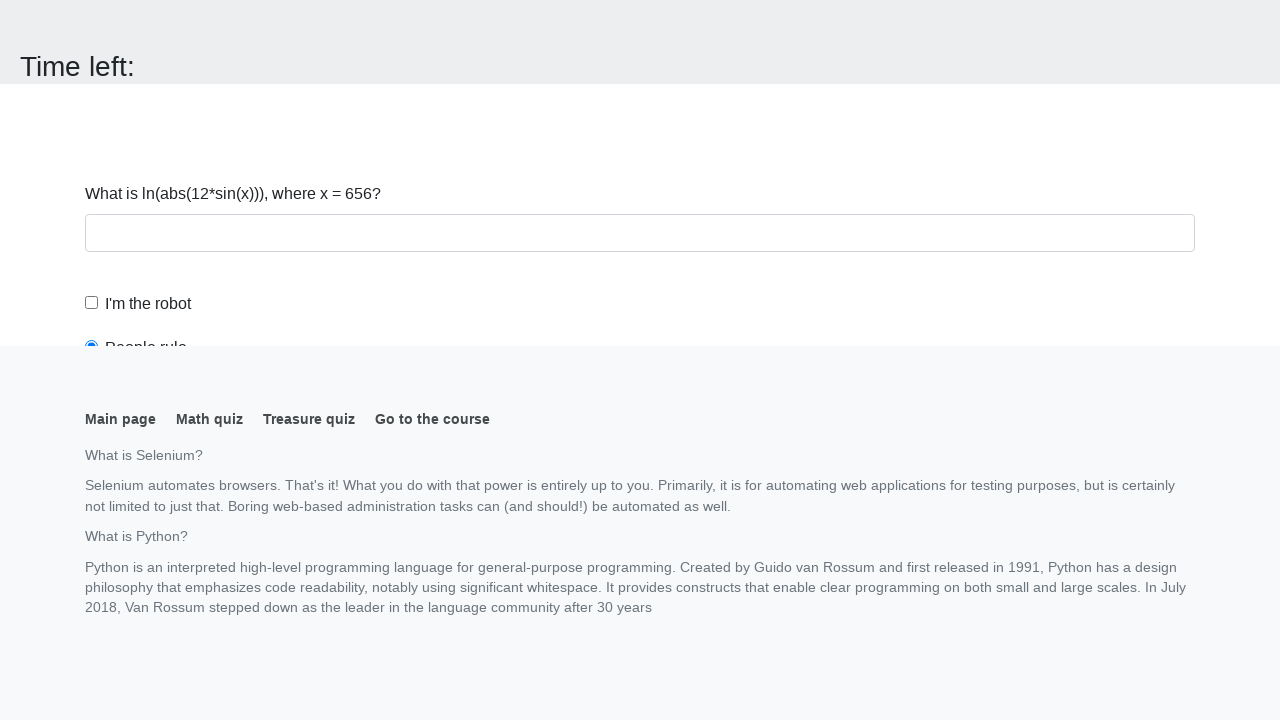

Retrieved x value from page: 656
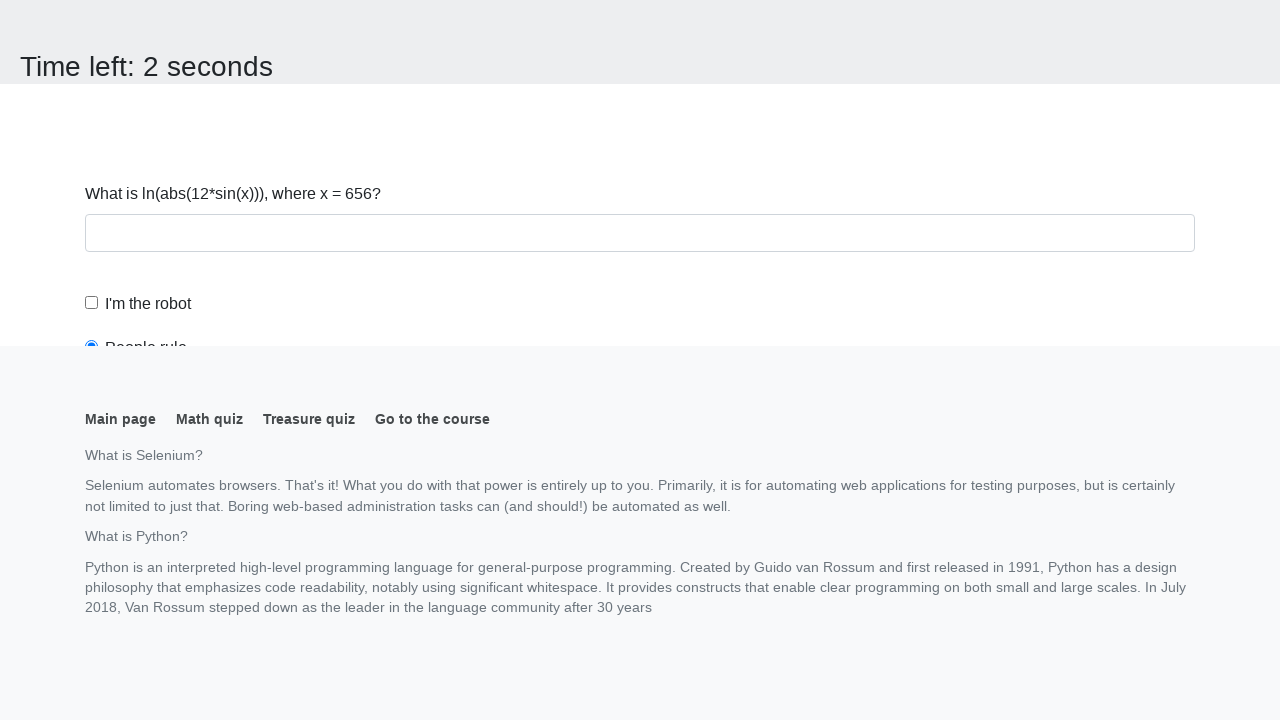

Calculated formula result: y = 1.9028339189019154
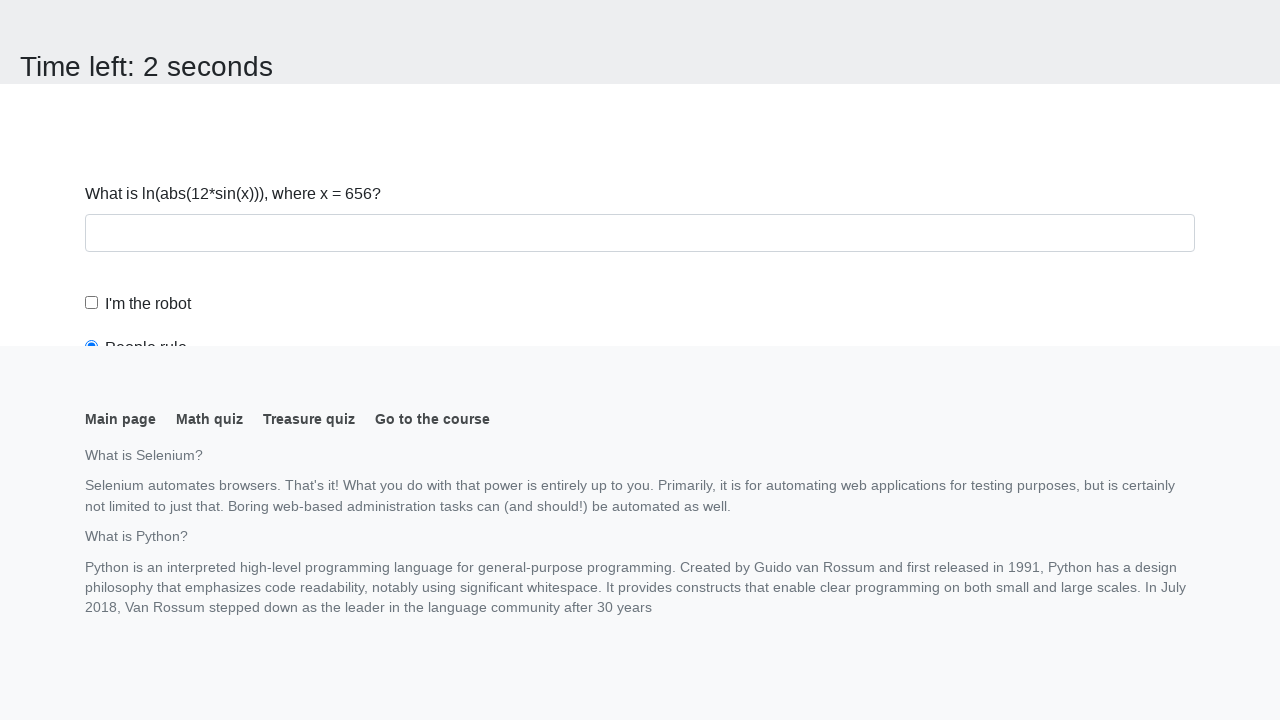

Filled answer field with calculated value: 1.9028339189019154 on #answer
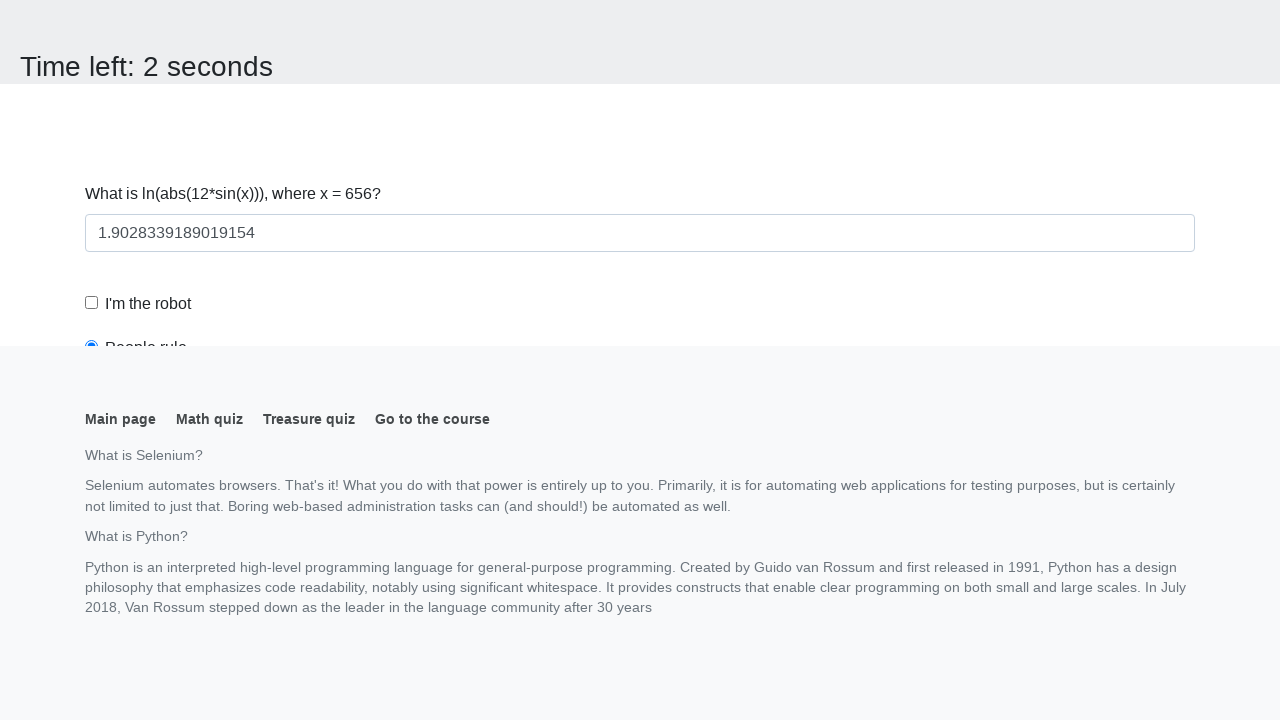

Scrolled to submit button
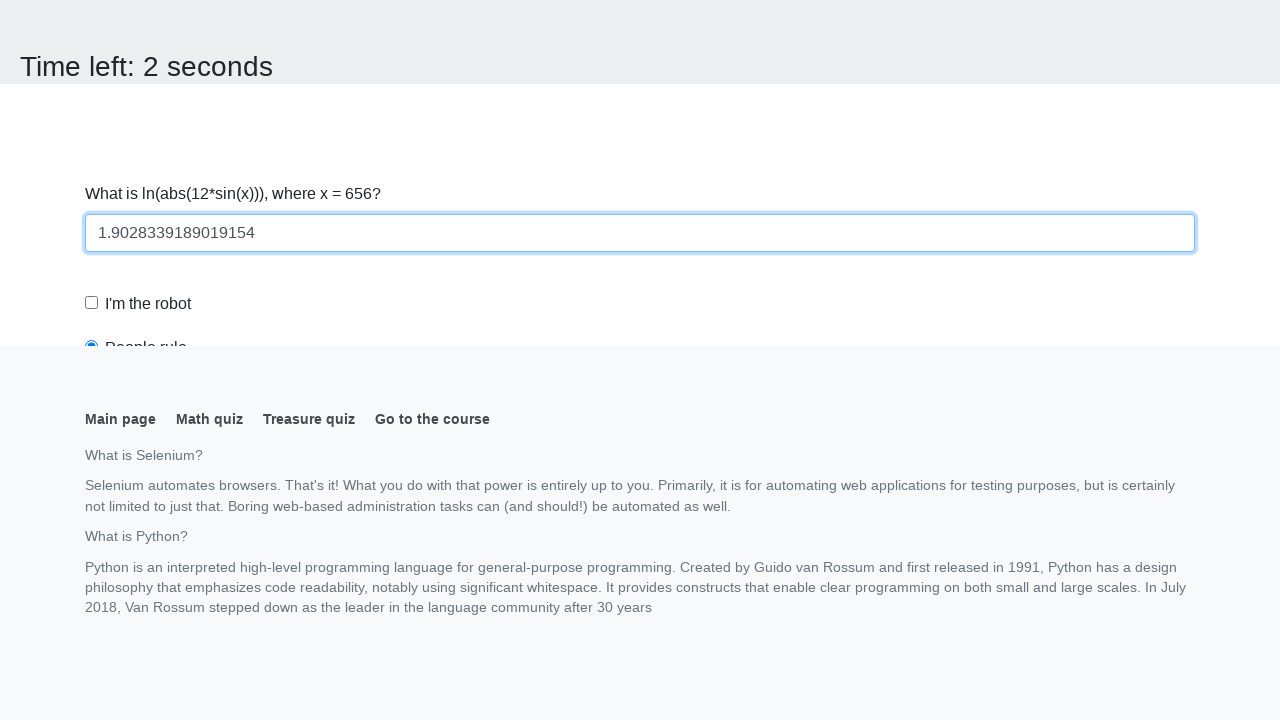

Checked the 'I'm the robot' checkbox at (92, 303) on #robotCheckbox
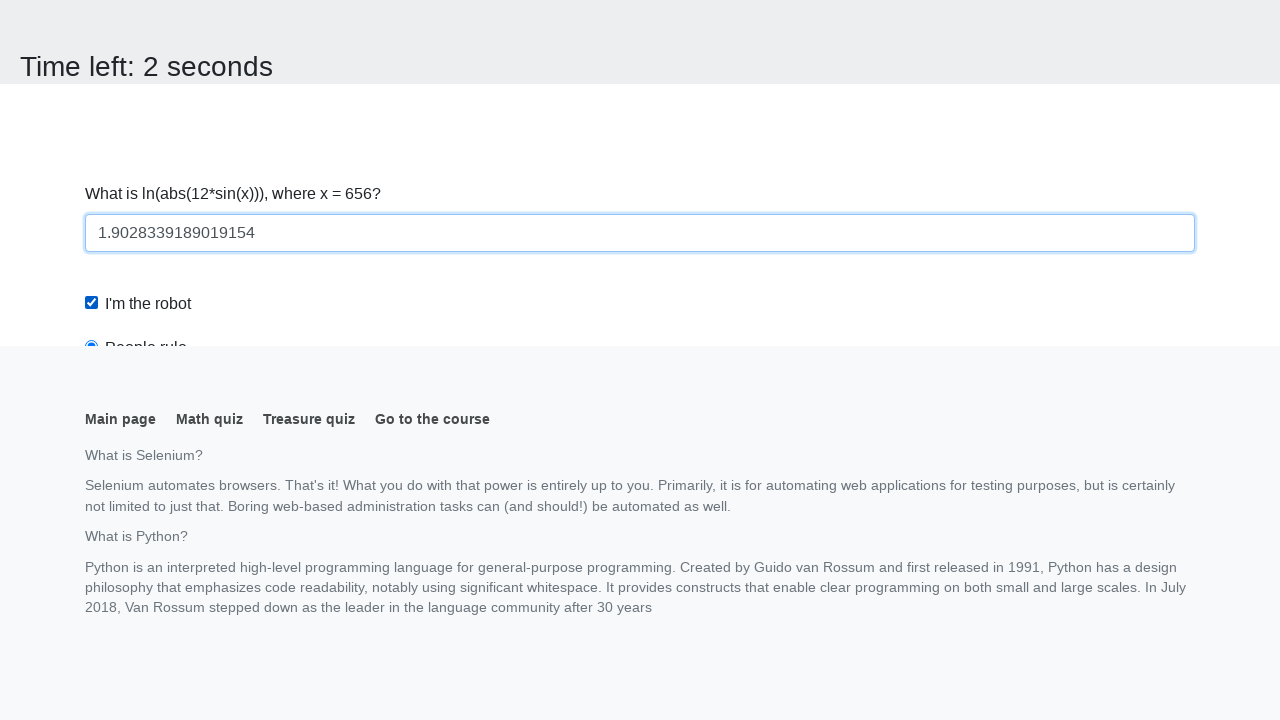

Selected the 'Robots rule!' radio button at (92, 7) on #robotsRule
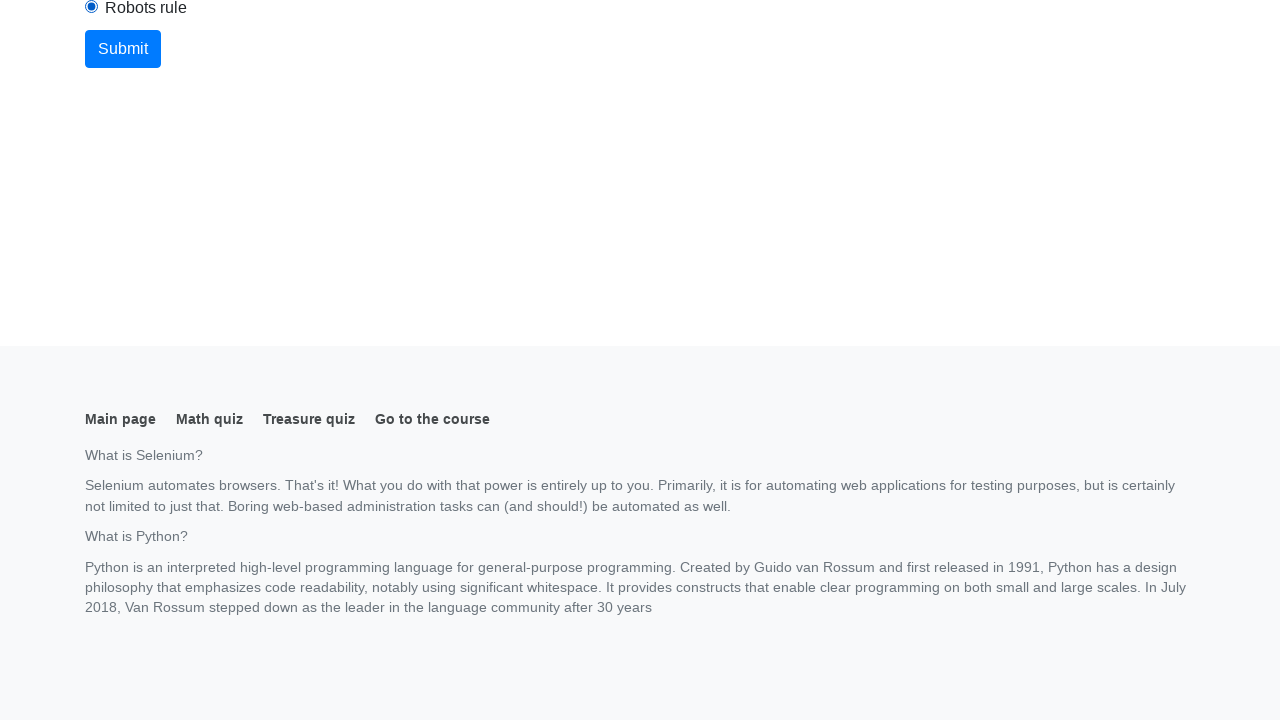

Clicked submit button to submit the form at (123, 49) on button[type='submit']
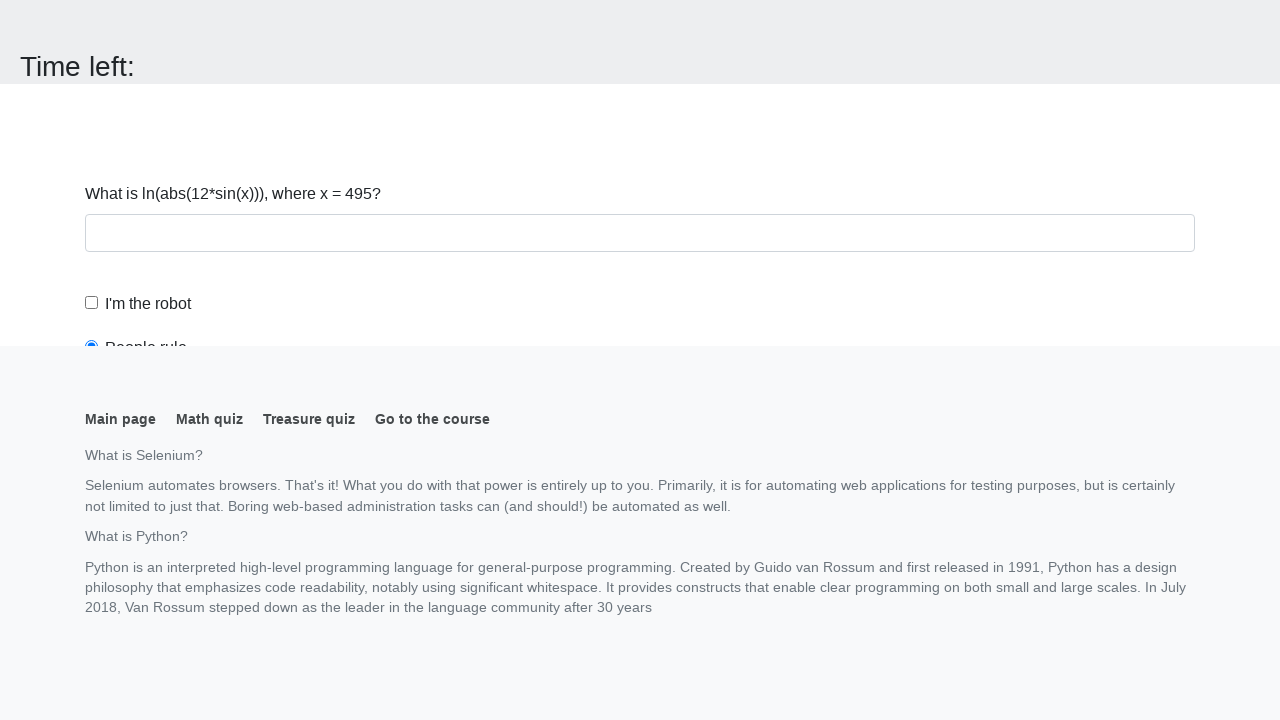

Waited for form submission to complete
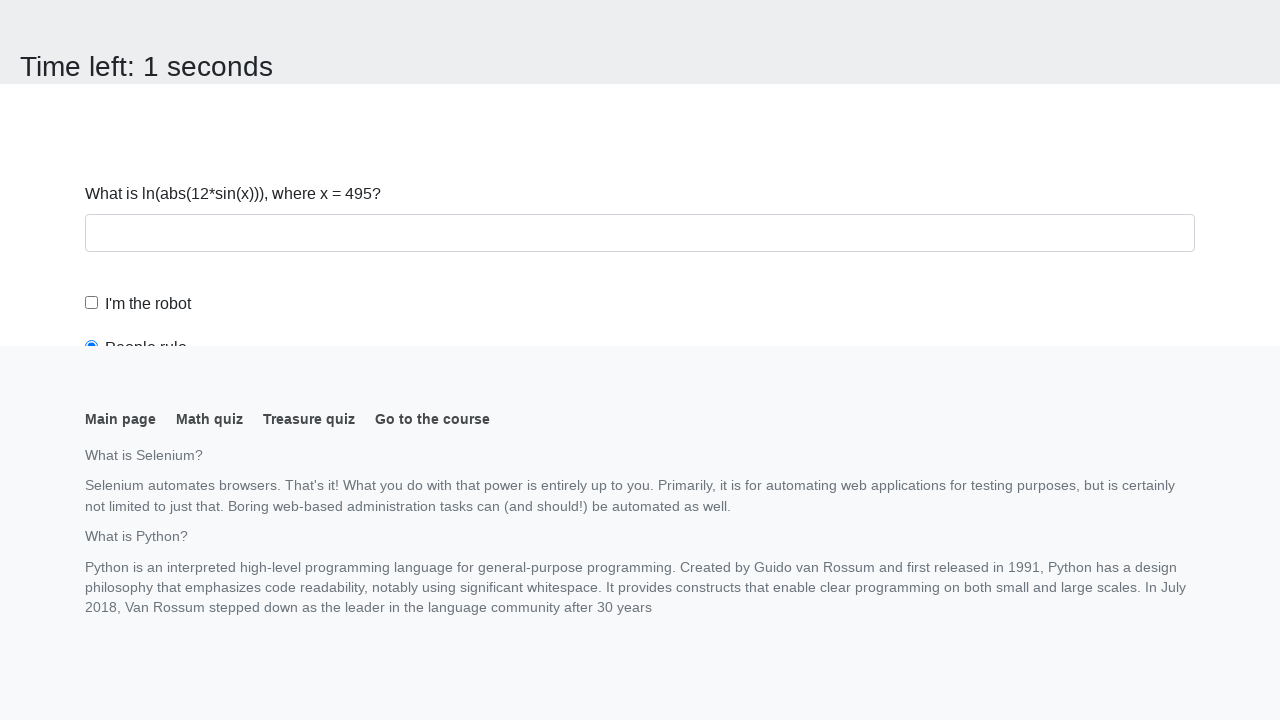

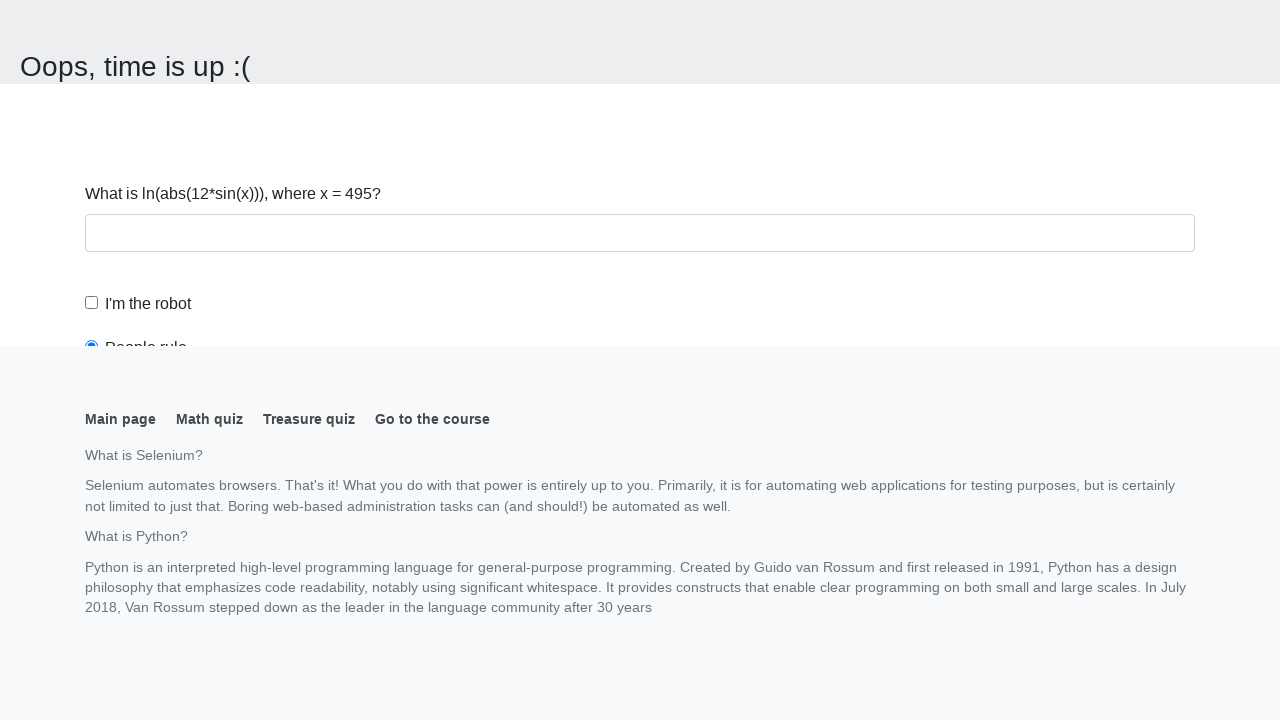